Tests the basic calculator subtraction functionality by entering two numbers, selecting subtract operation from dropdown, and verifying the result

Starting URL: https://testsheepnz.github.io/BasicCalculator.html

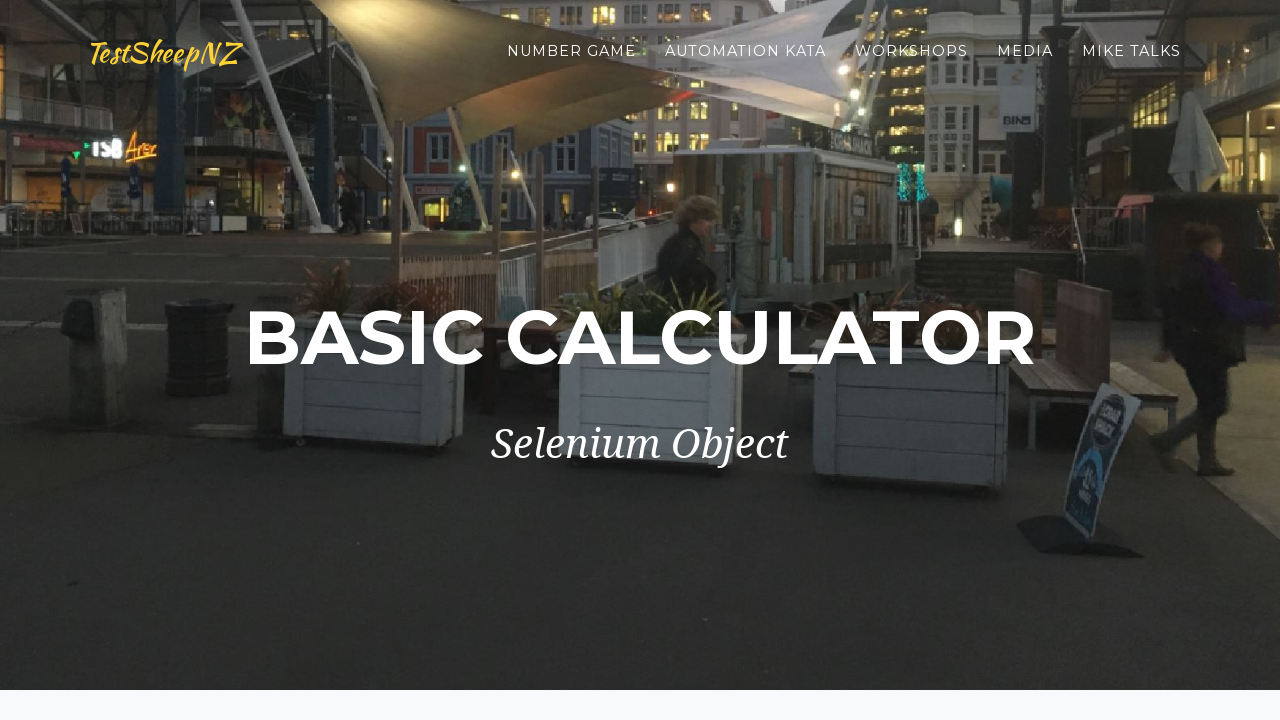

Filled first number field with '3' on #number1Field
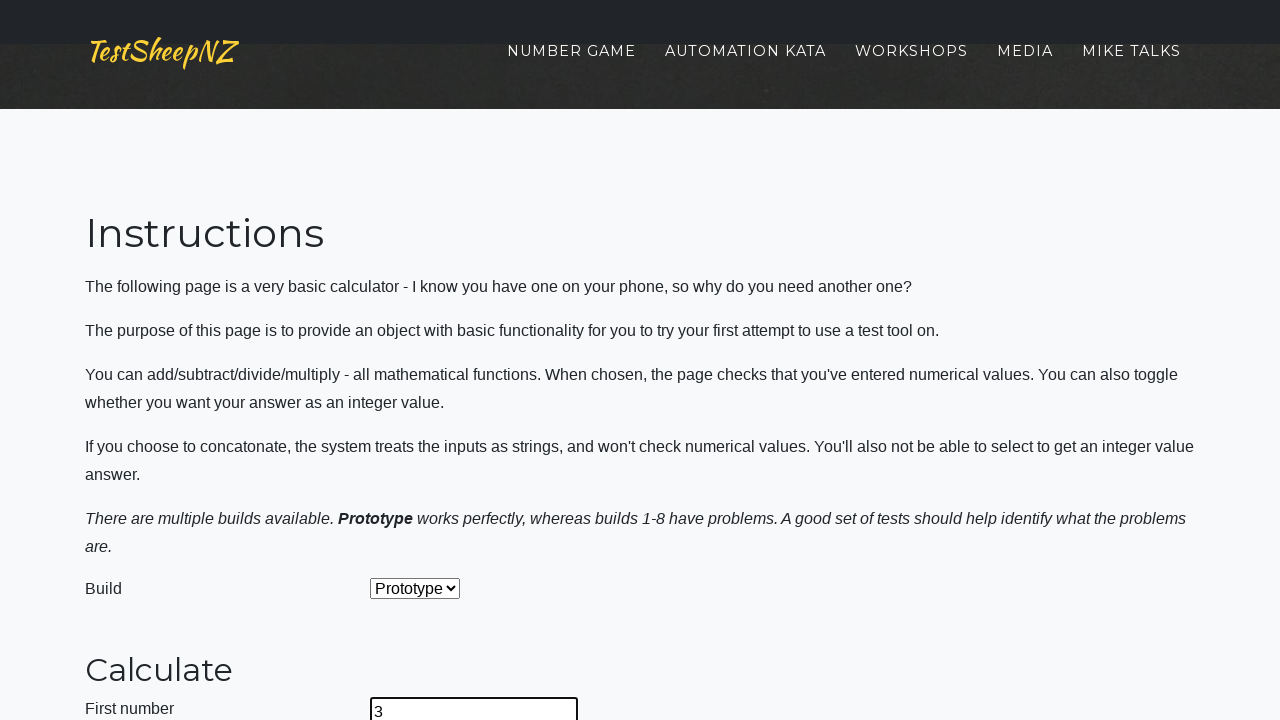

Filled second number field with '2' on #number2Field
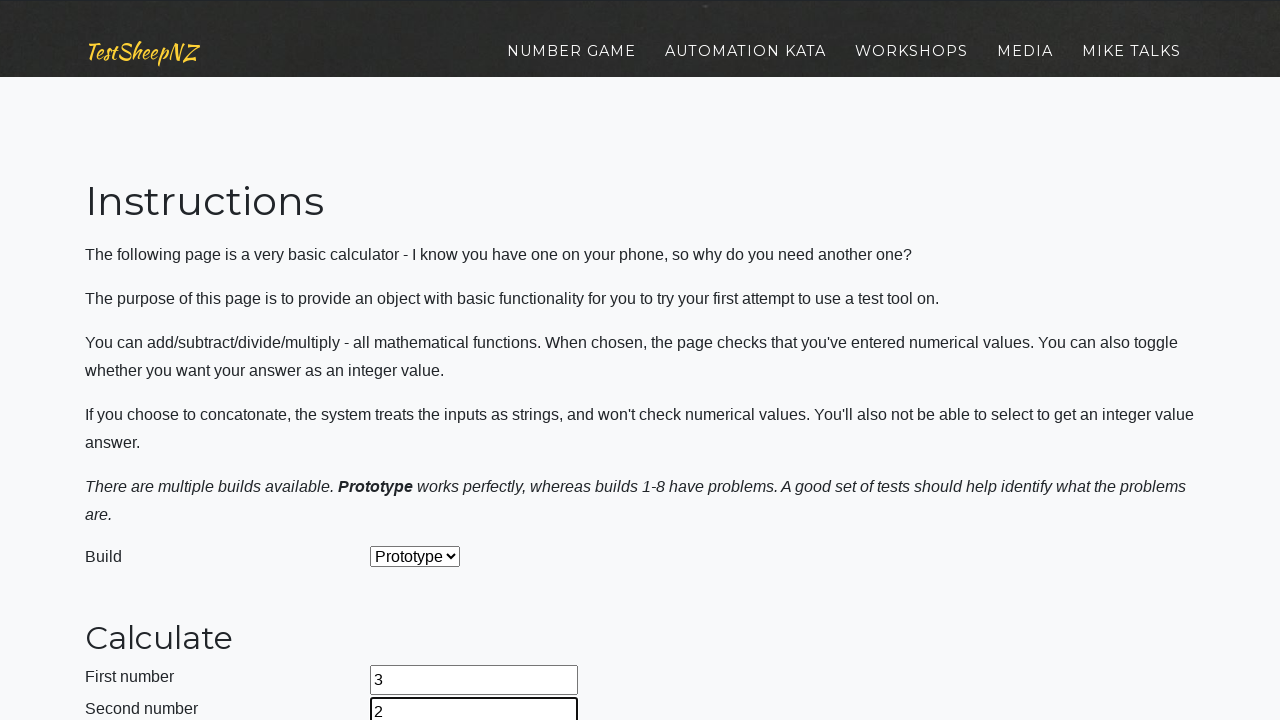

Clicked operation dropdown to open it at (426, 360) on #selectOperationDropdown
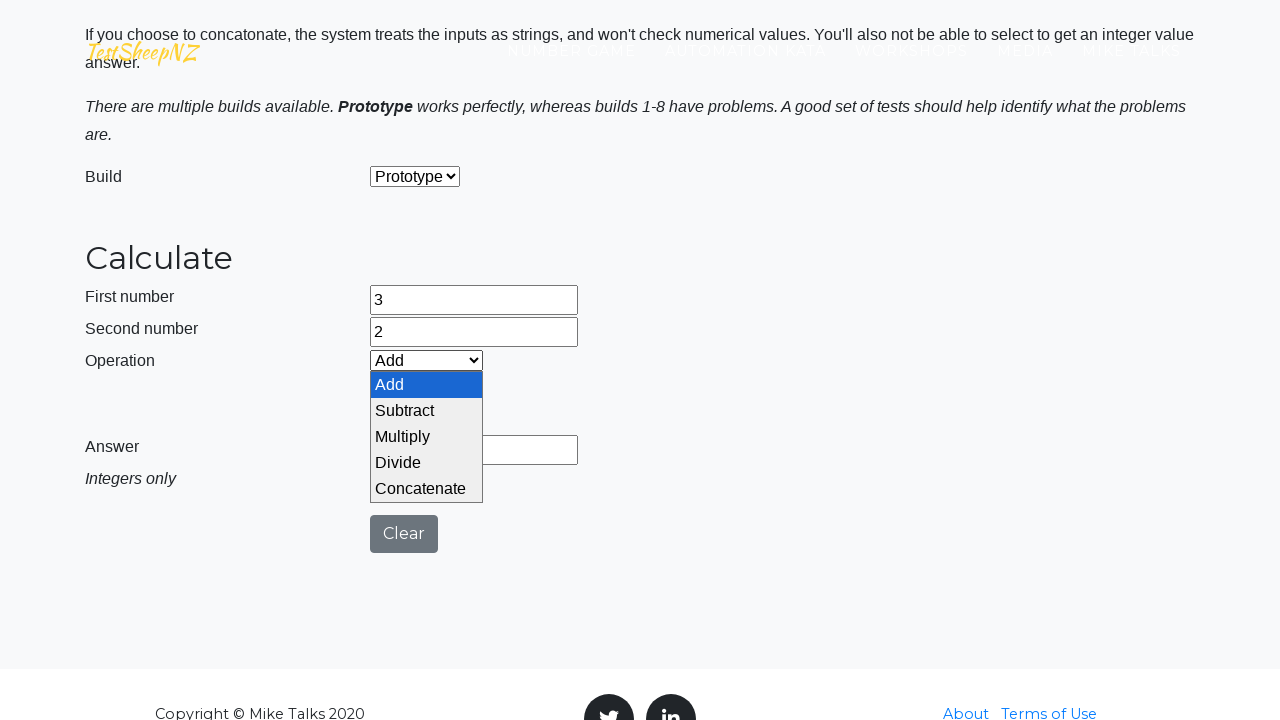

Selected subtraction operation from dropdown on #selectOperationDropdown
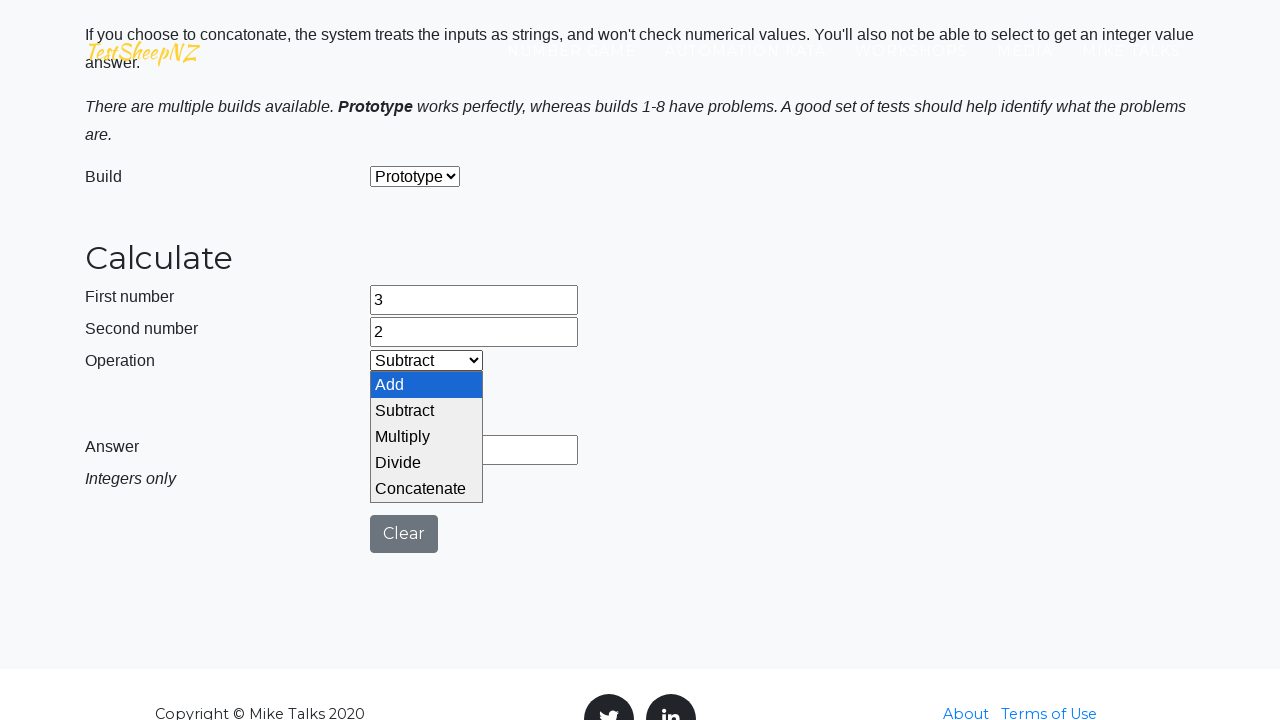

Clicked calculate button at (422, 400) on #calculateButton
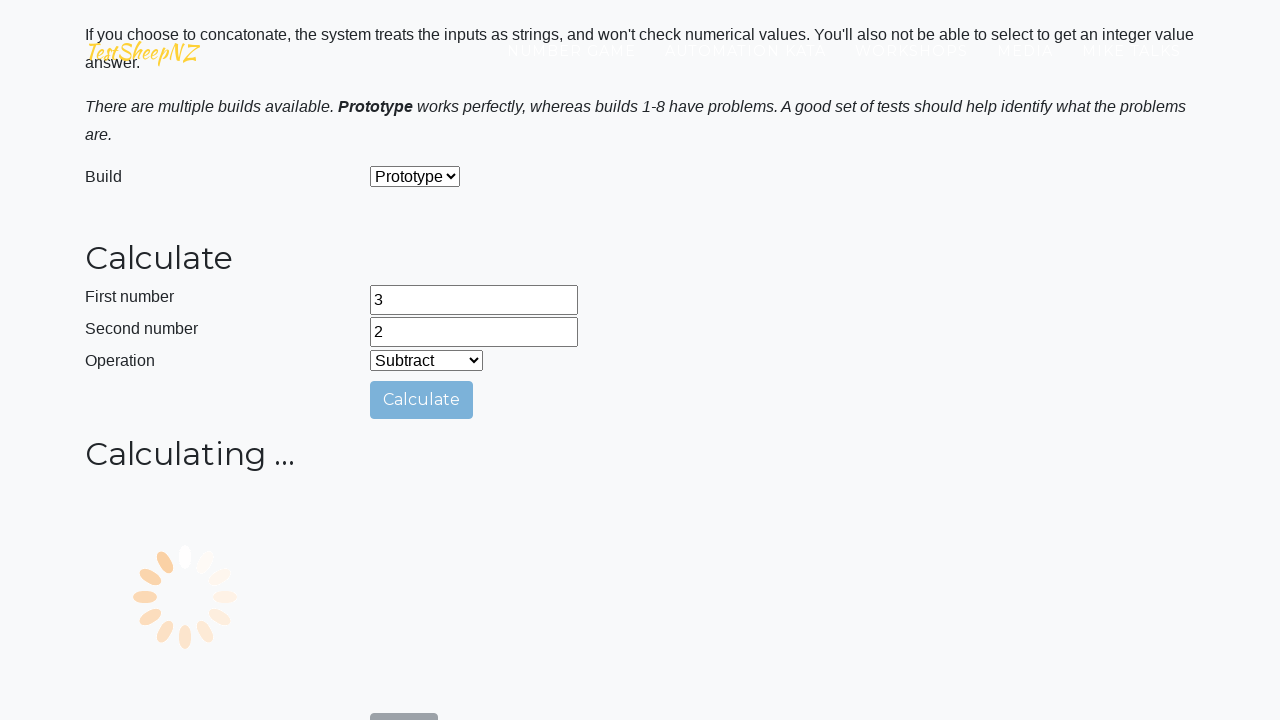

Result field appeared with calculation result
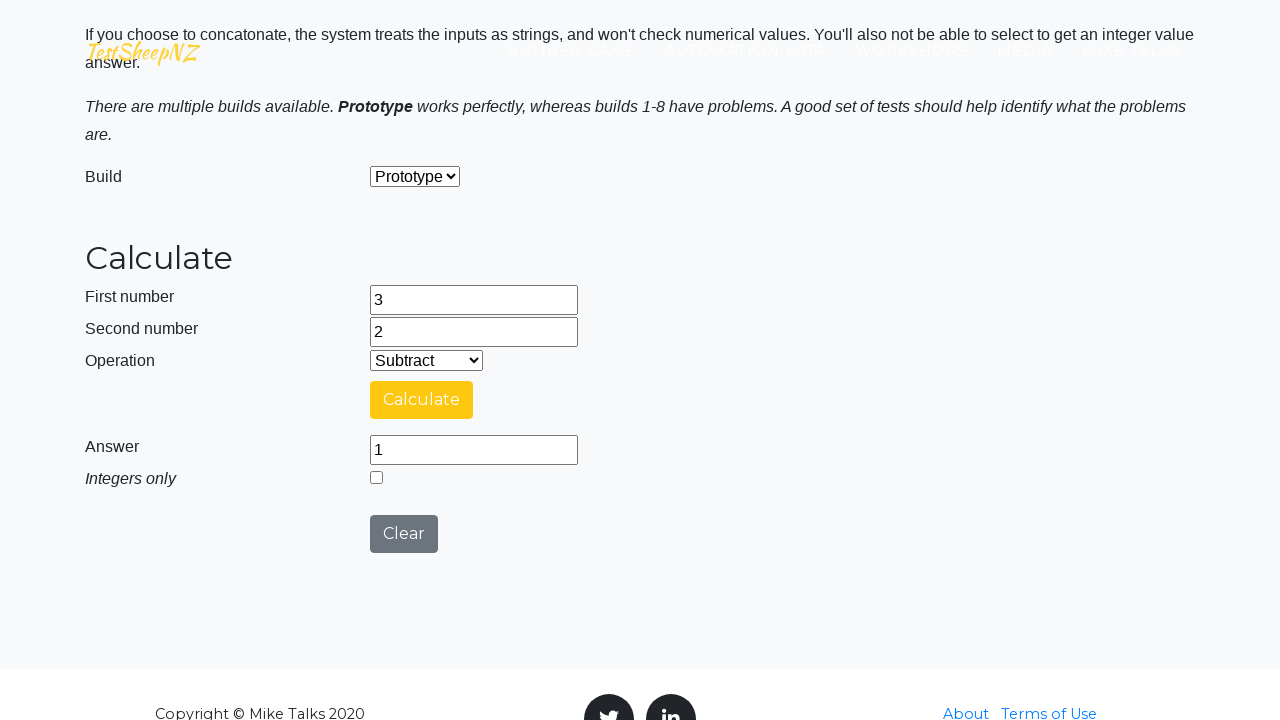

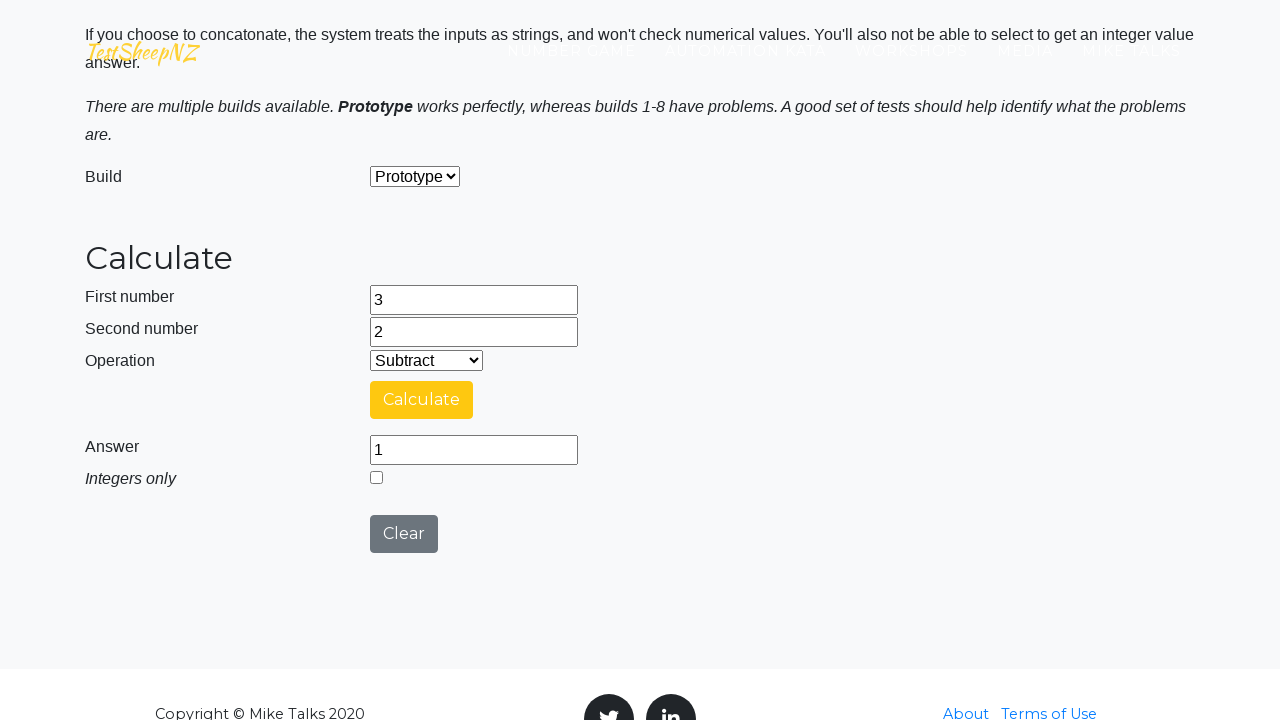